Tests page scrolling functionality by scrolling to bottom to verify subscription section visibility, then scrolling back to top to verify header text visibility

Starting URL: http://automationexercise.com

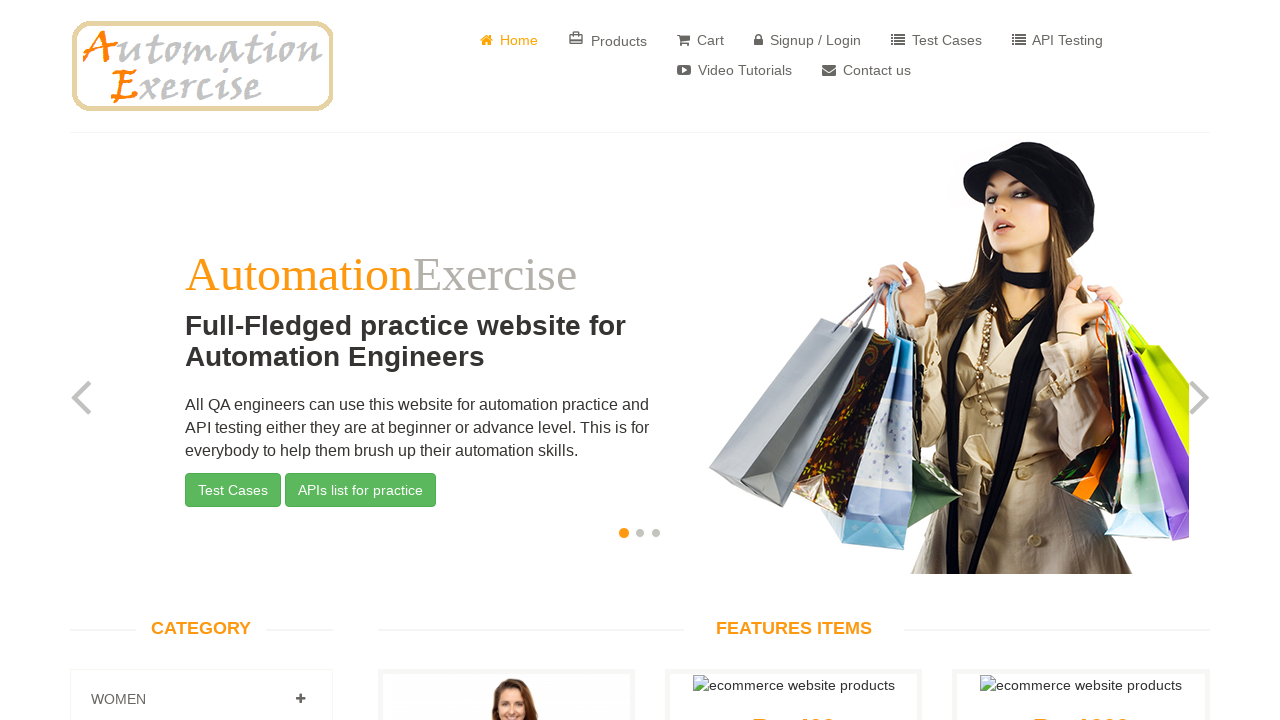

Verified home page is loaded with correct language attribute
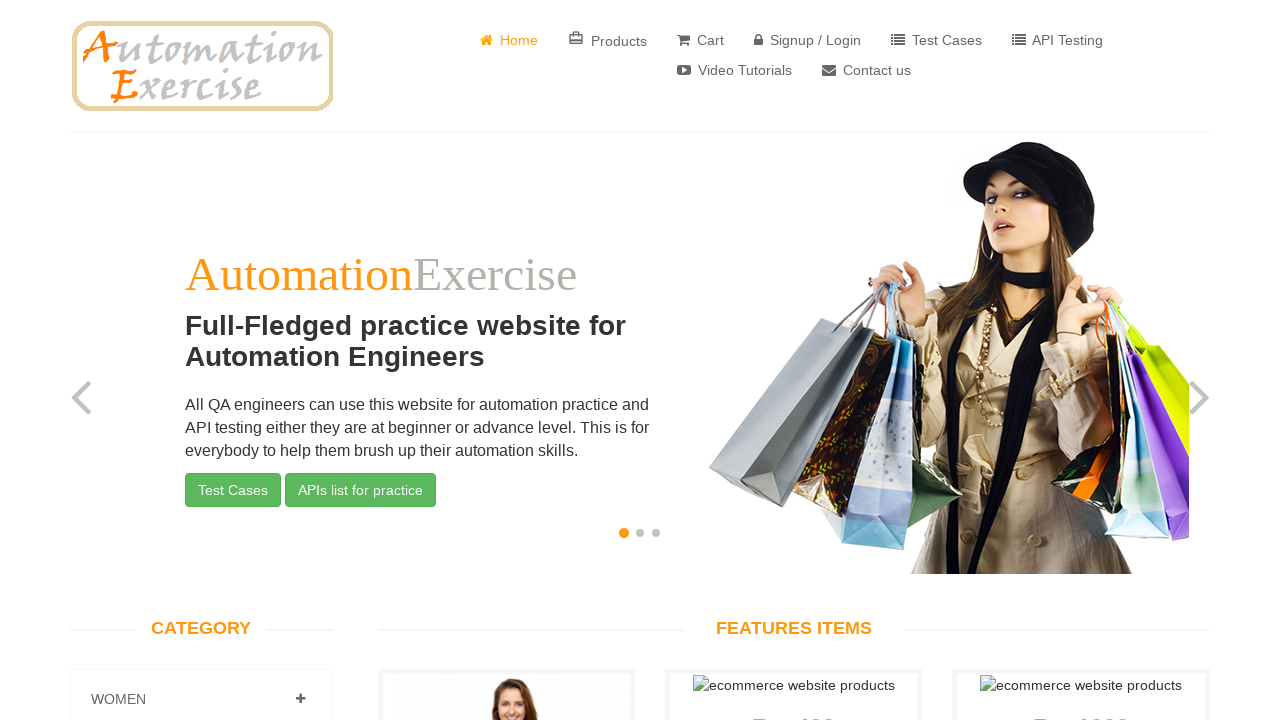

Scrolled to bottom of page using End key
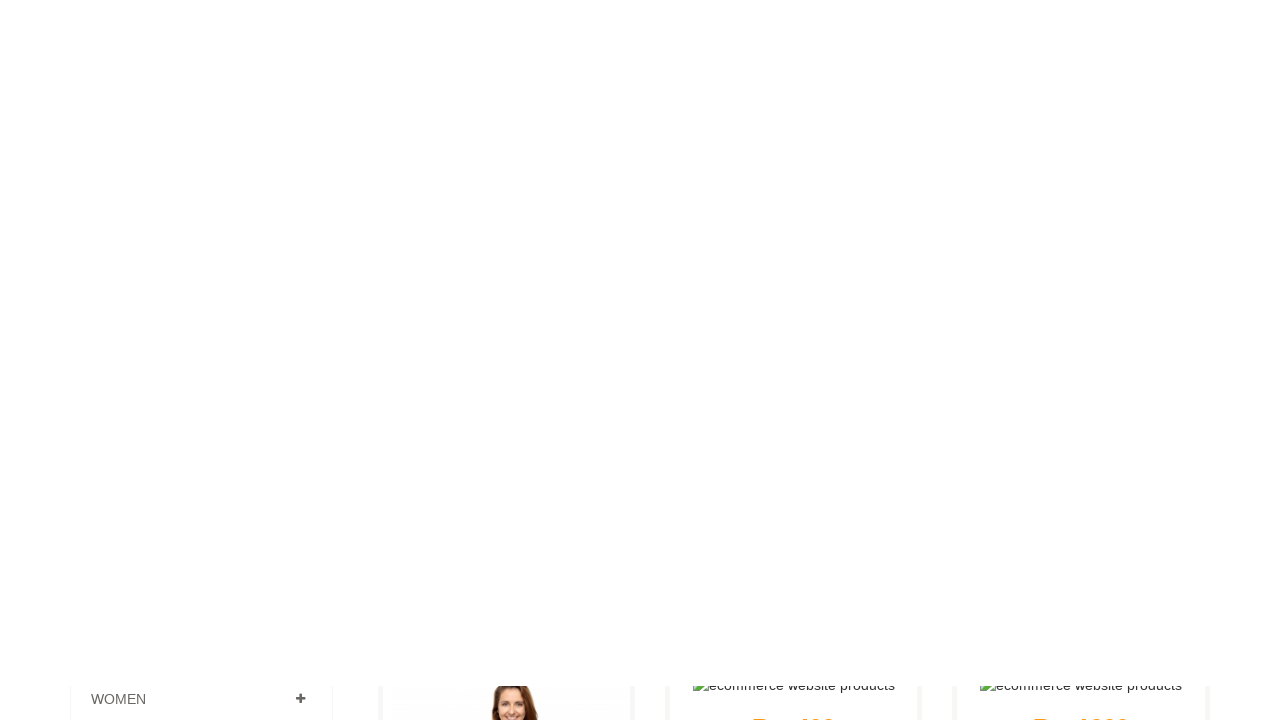

Verified subscription section is visible after scrolling to bottom
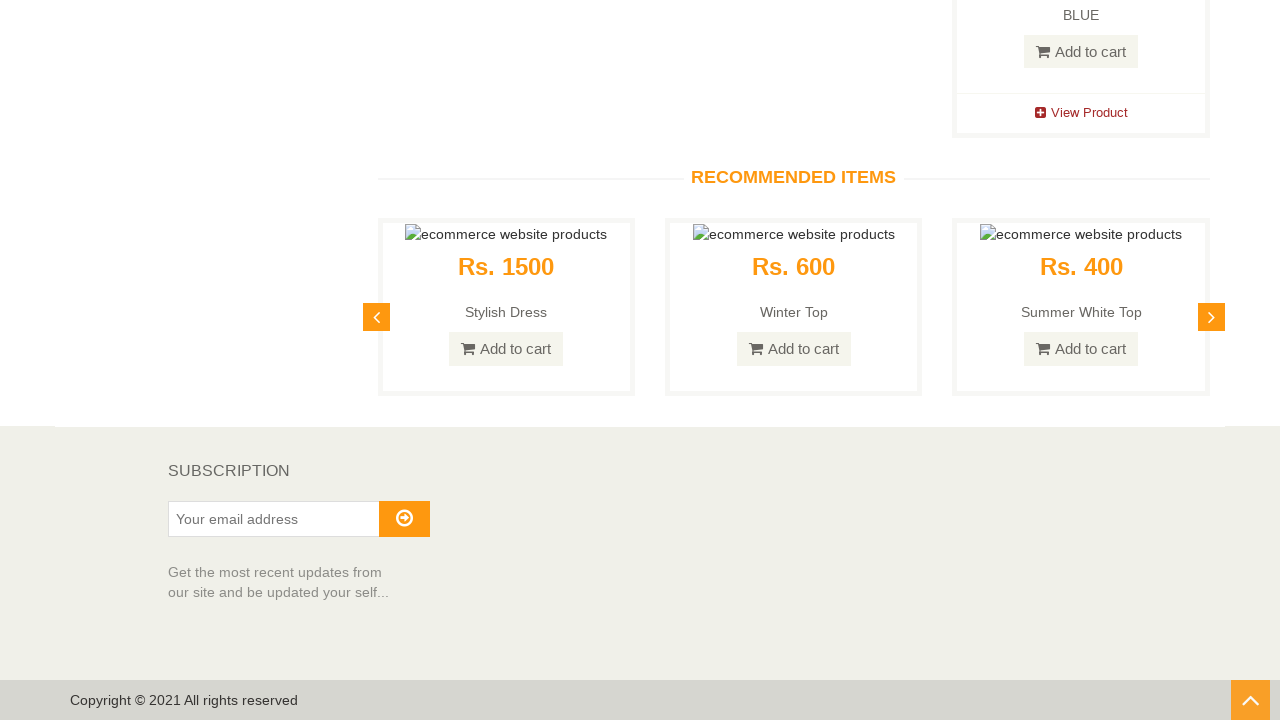

Scrolled back to top of page using Home key
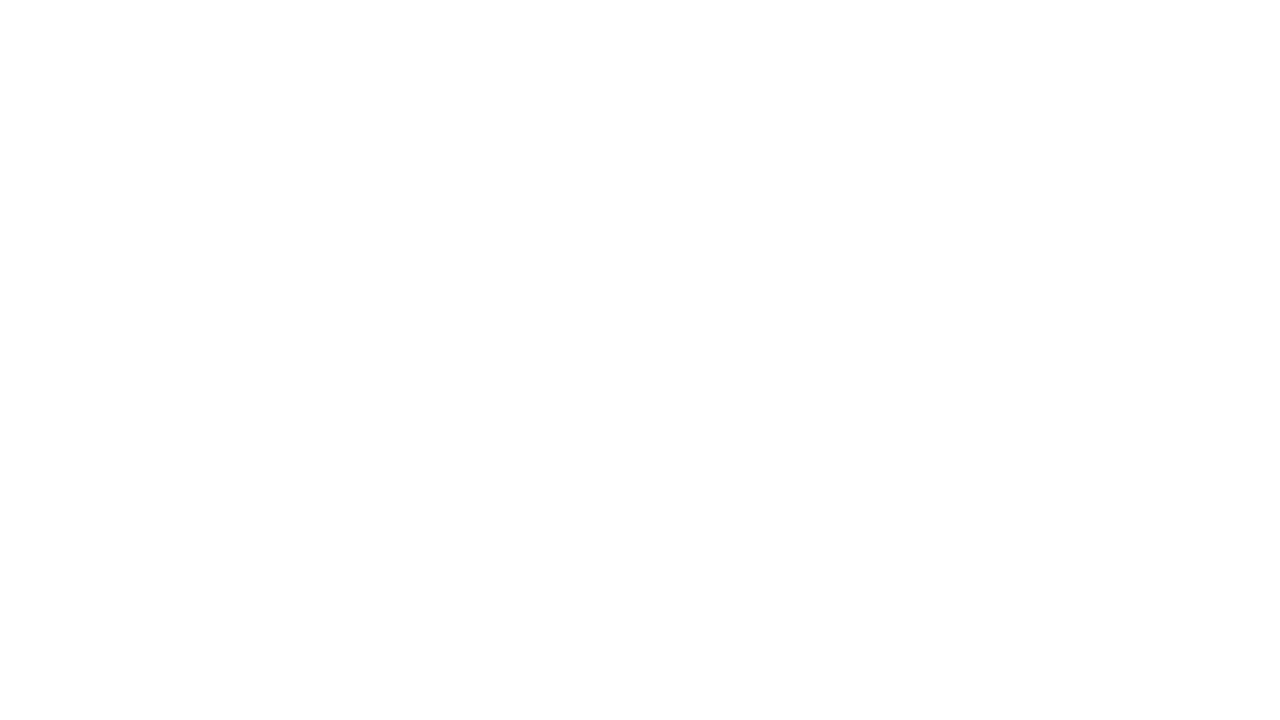

Verified header text is visible after scrolling back to top
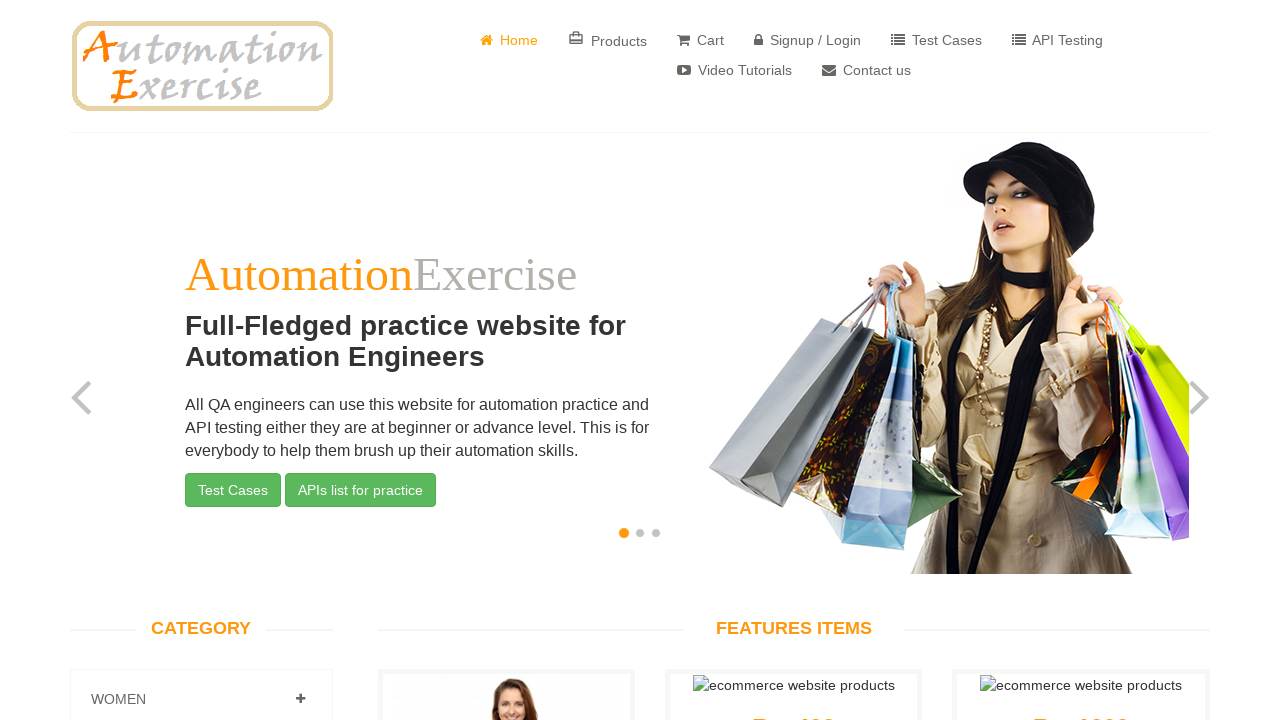

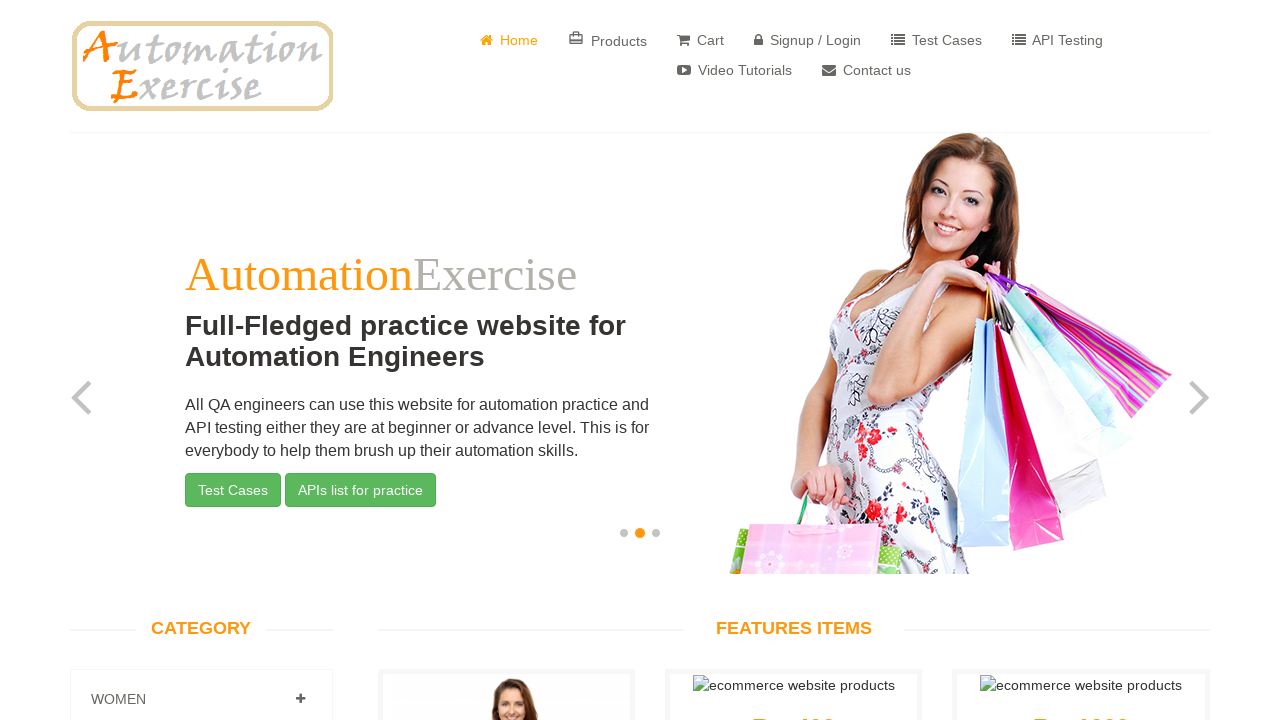